Tests clicking on a button that creates hidden layers to prevent double-clicking

Starting URL: http://www.uitestingplayground.com/hiddenlayers

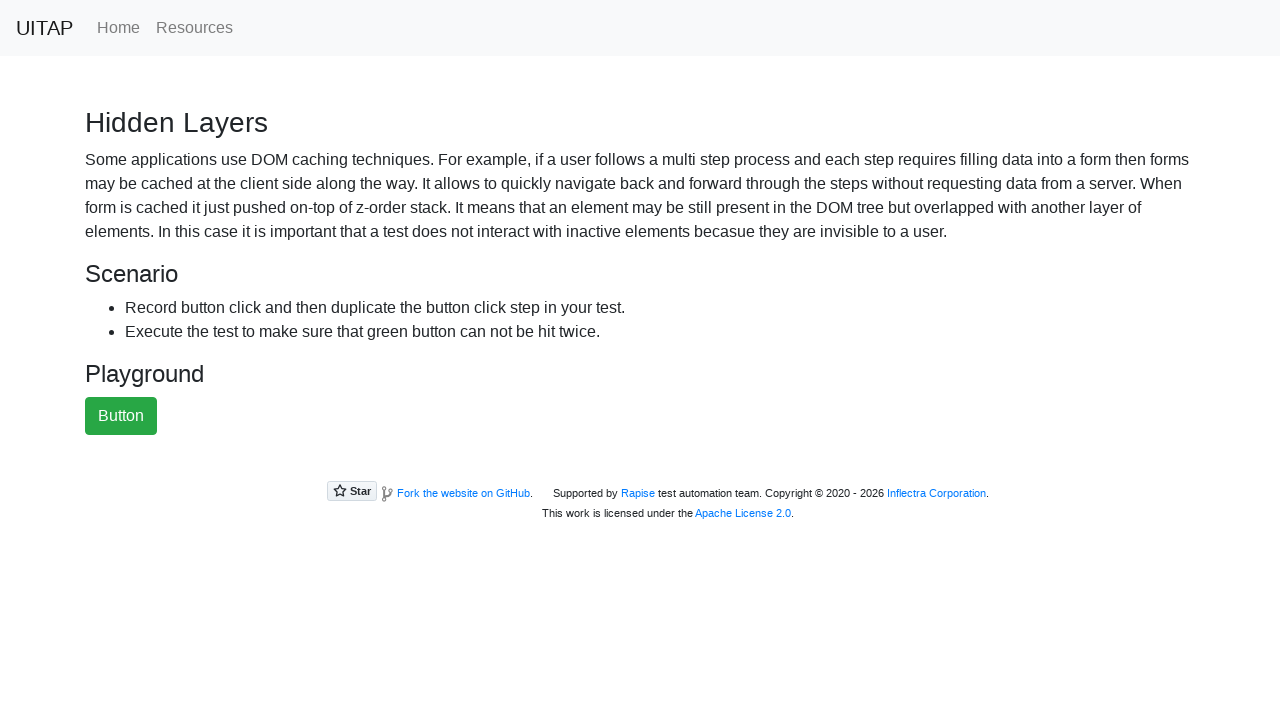

Clicked the green button that creates hidden layers to prevent double-clicking at (121, 416) on #greenButton
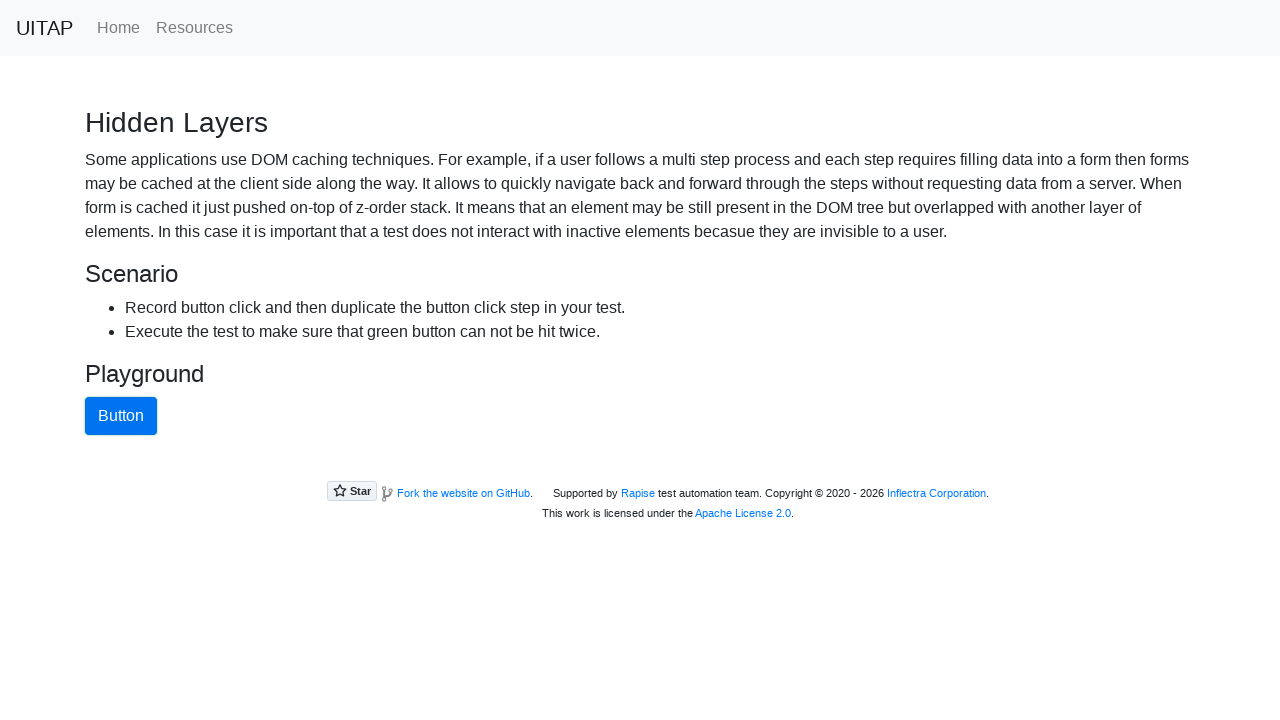

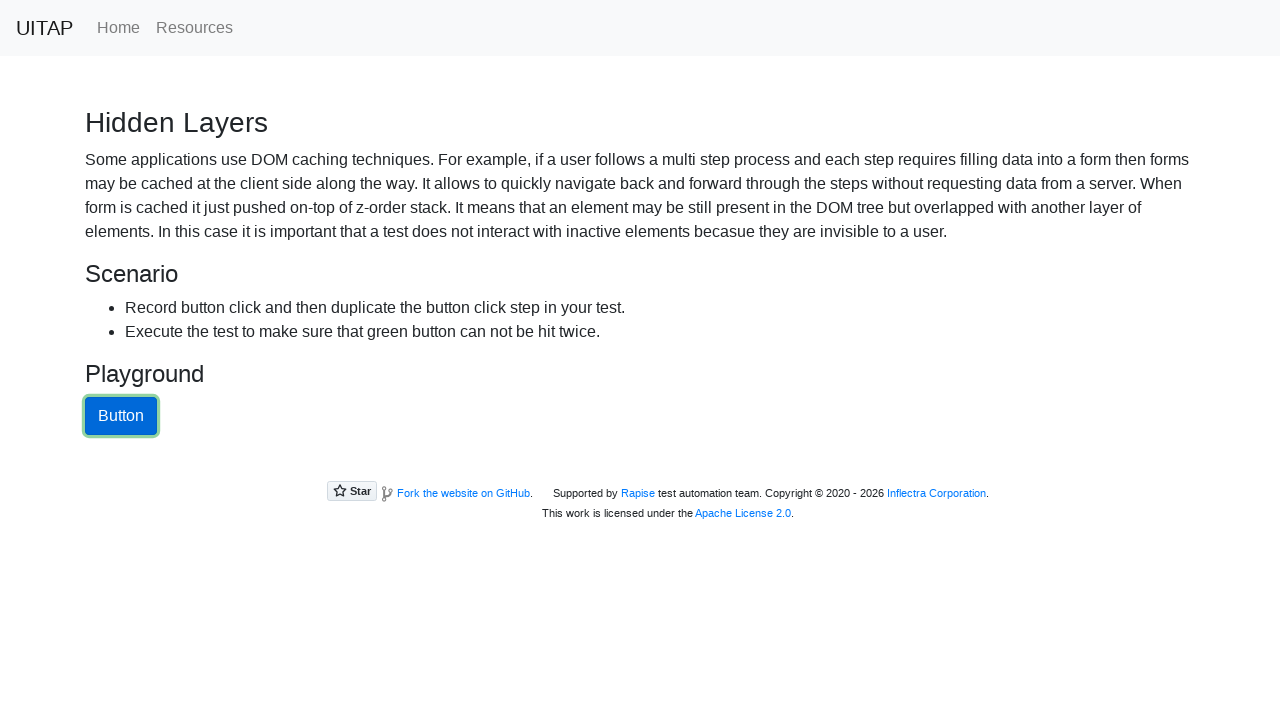